Tests DemoQA Broken Links - Images page by navigating to the broken image section to verify broken image handling

Starting URL: https://demoqa.com/

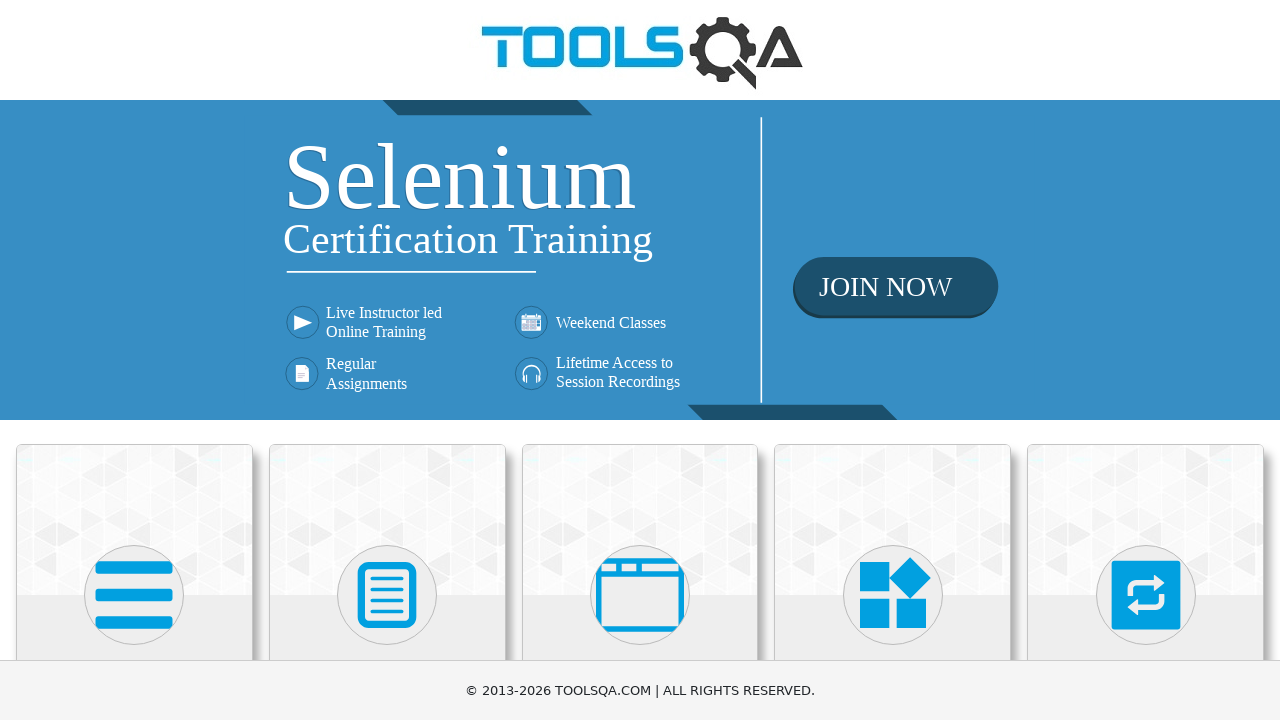

Clicked on Elements card at (134, 360) on xpath=//h5[text()='Elements']
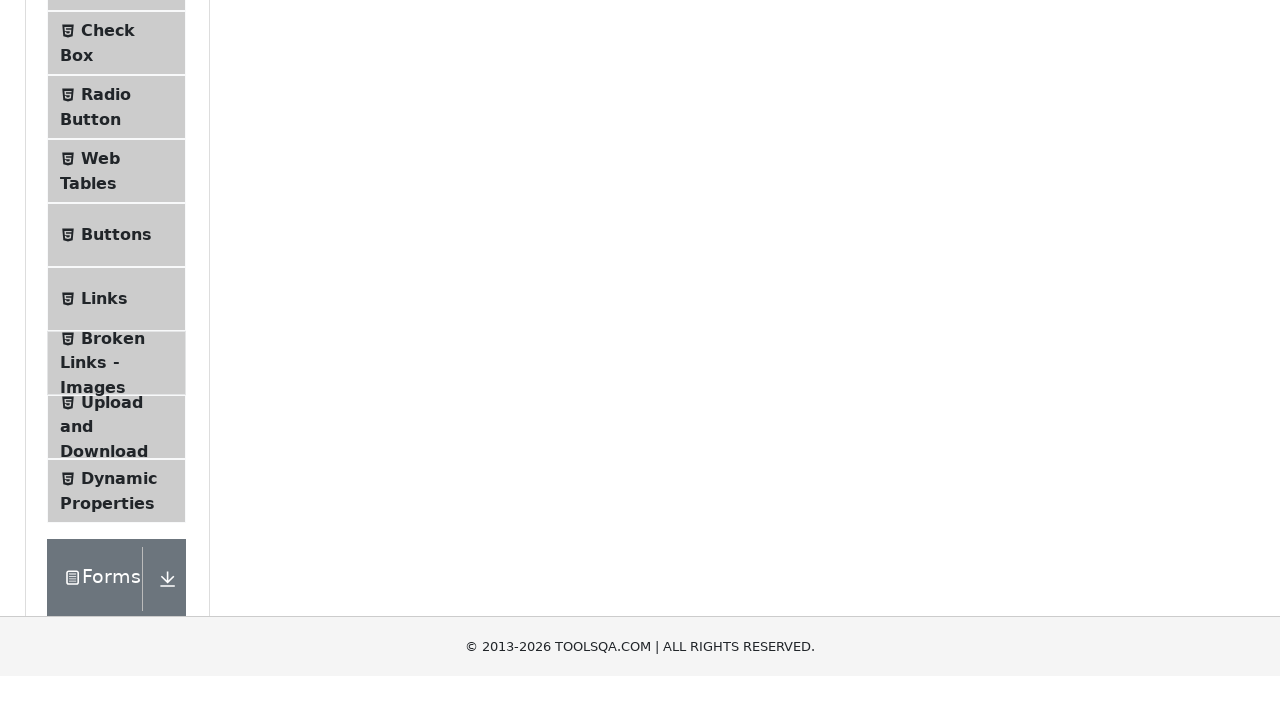

Clicked on Broken Links - Images menu item at (116, 645) on xpath=//li[@id='item-6']
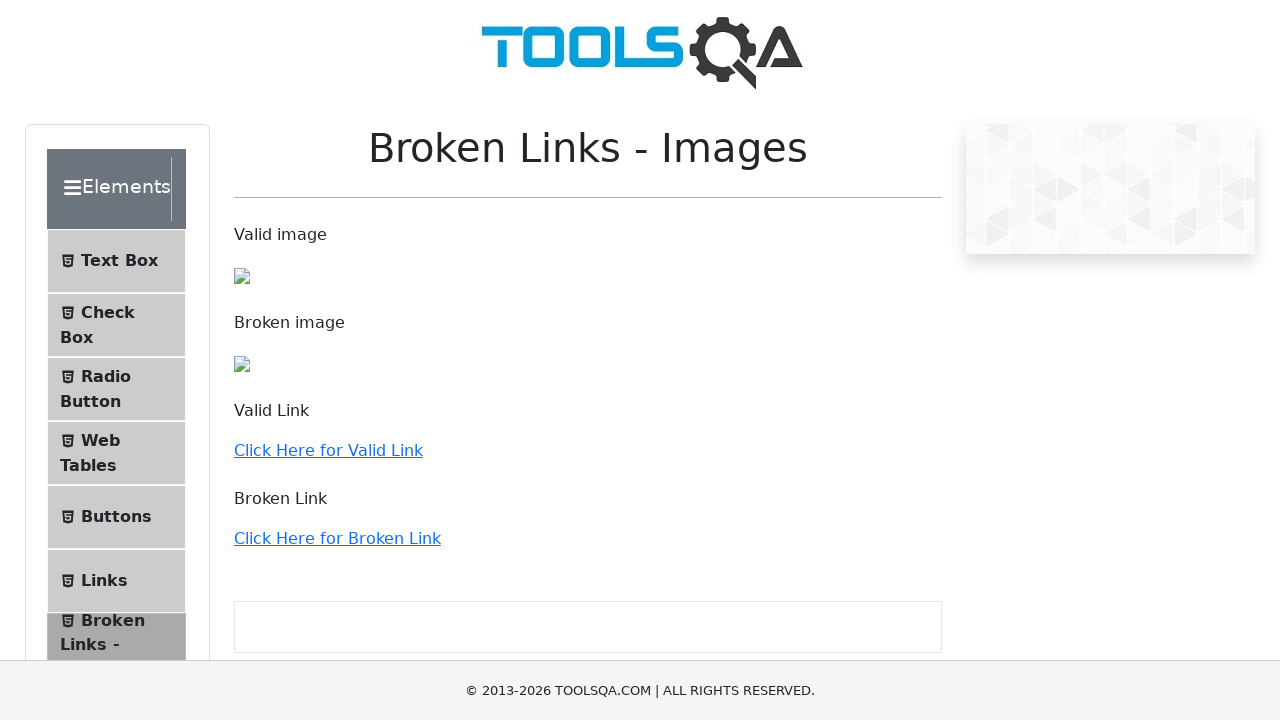

Images section loaded successfully
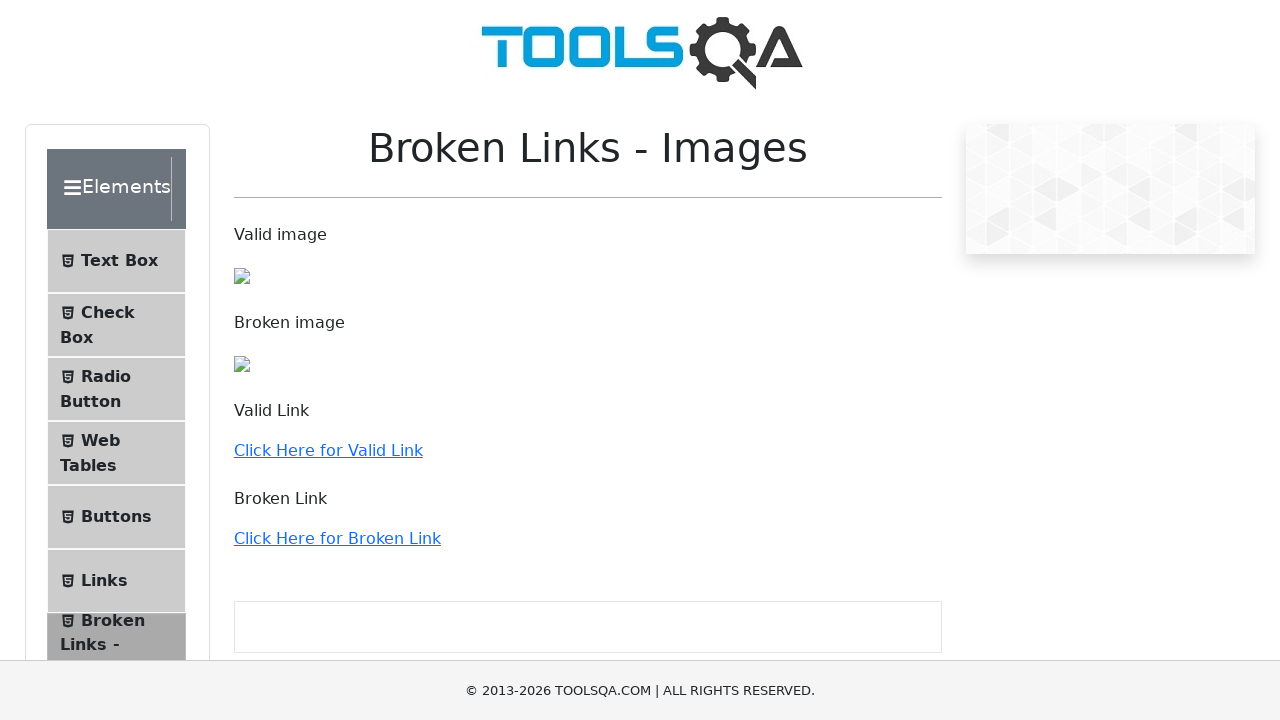

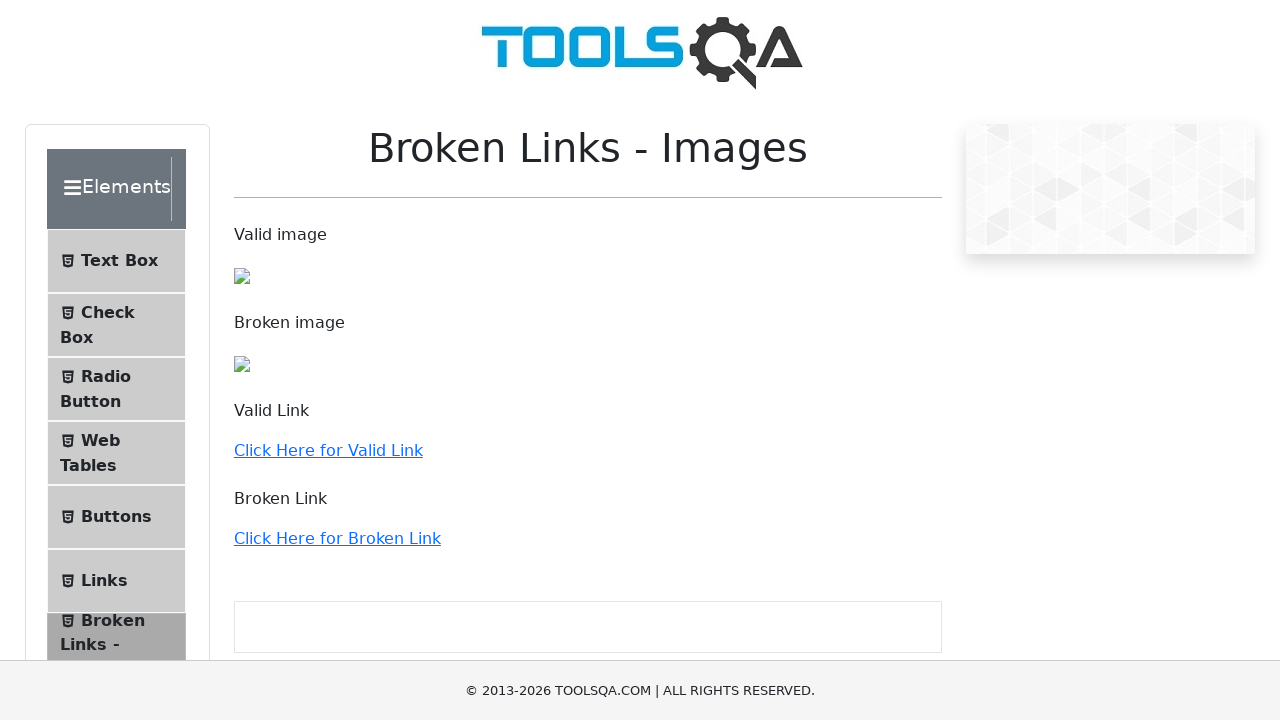